Tests that the complete all checkbox updates state when individual items are completed or cleared

Starting URL: https://demo.playwright.dev/todomvc

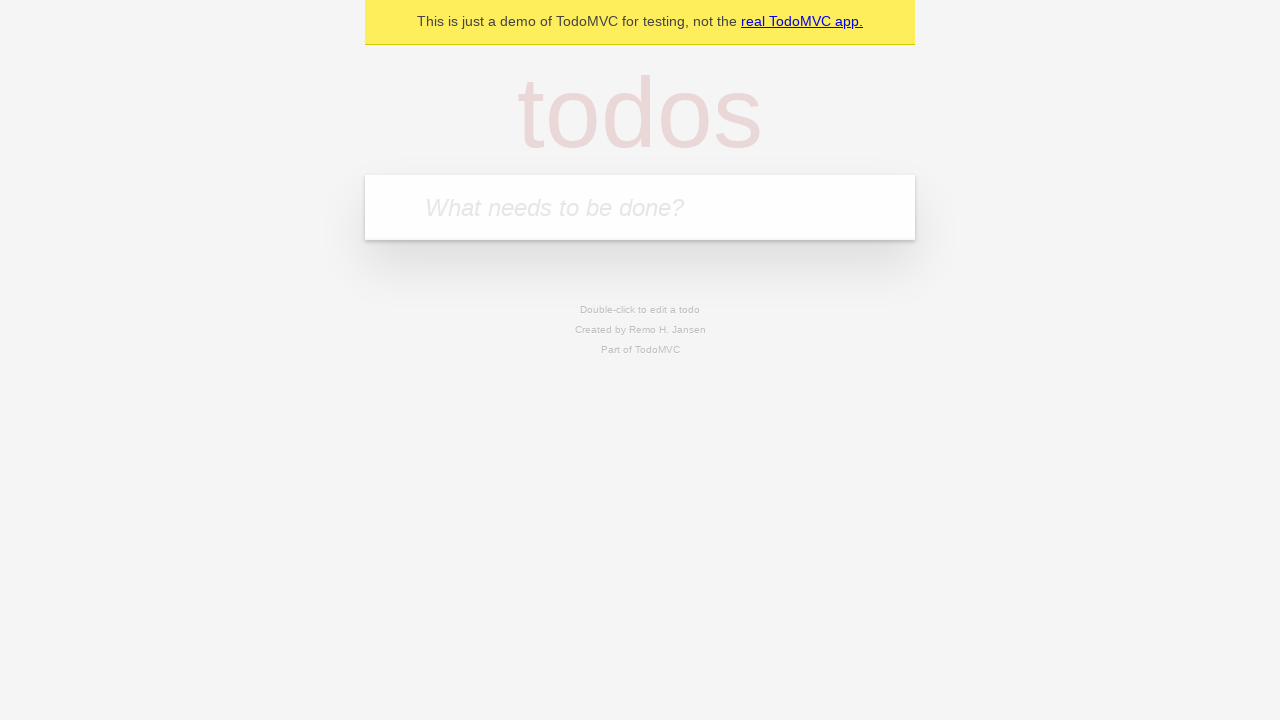

Filled todo input with 'buy some cheese' on internal:attr=[placeholder="What needs to be done?"i]
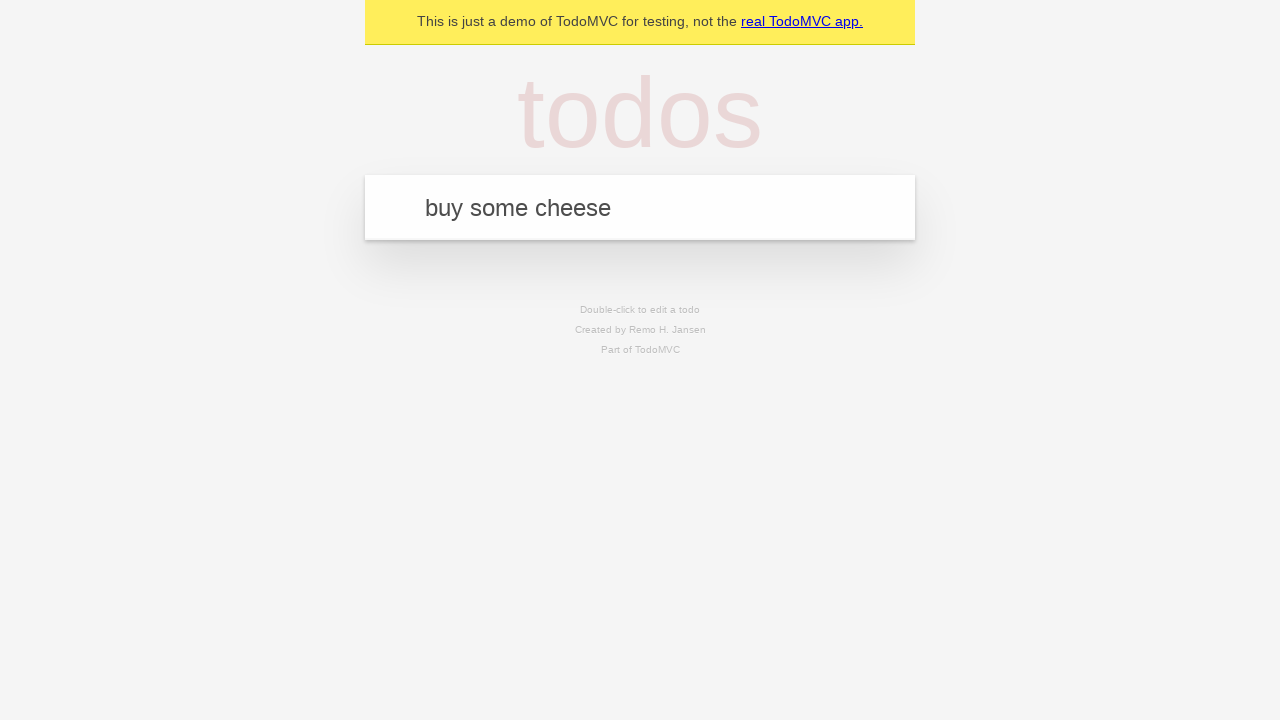

Pressed Enter to add first todo on internal:attr=[placeholder="What needs to be done?"i]
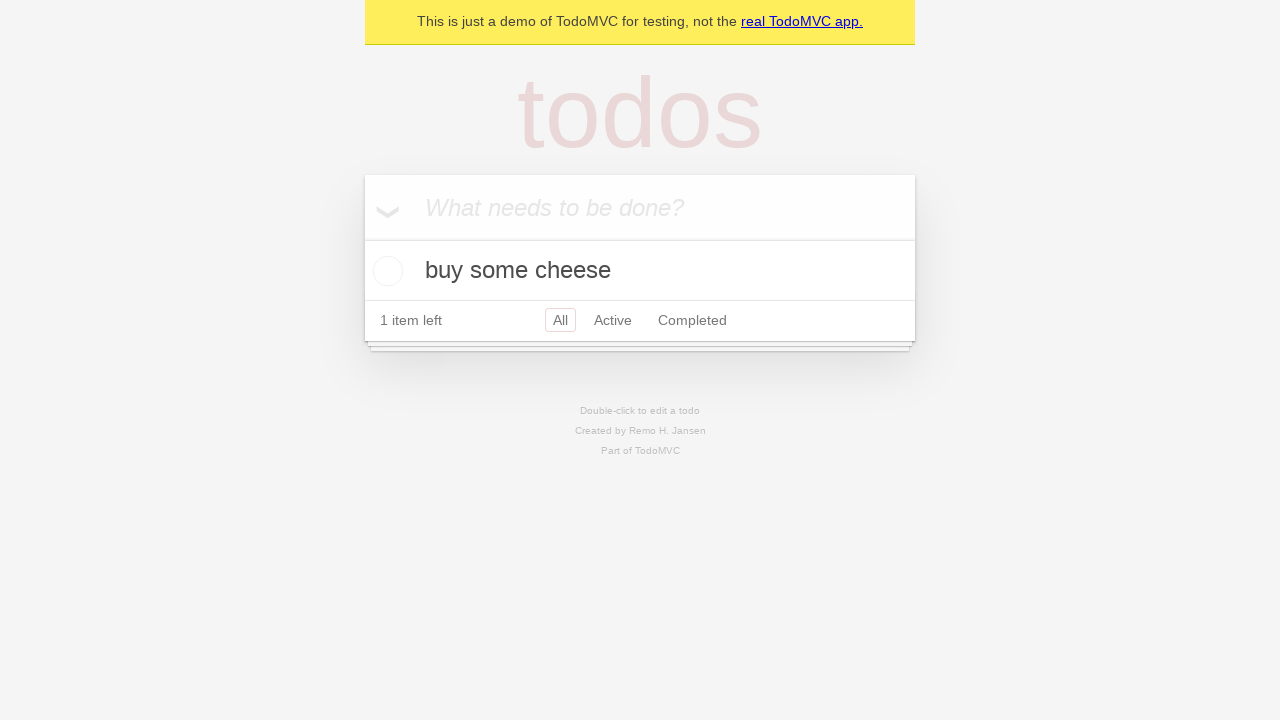

Filled todo input with 'feed the cat' on internal:attr=[placeholder="What needs to be done?"i]
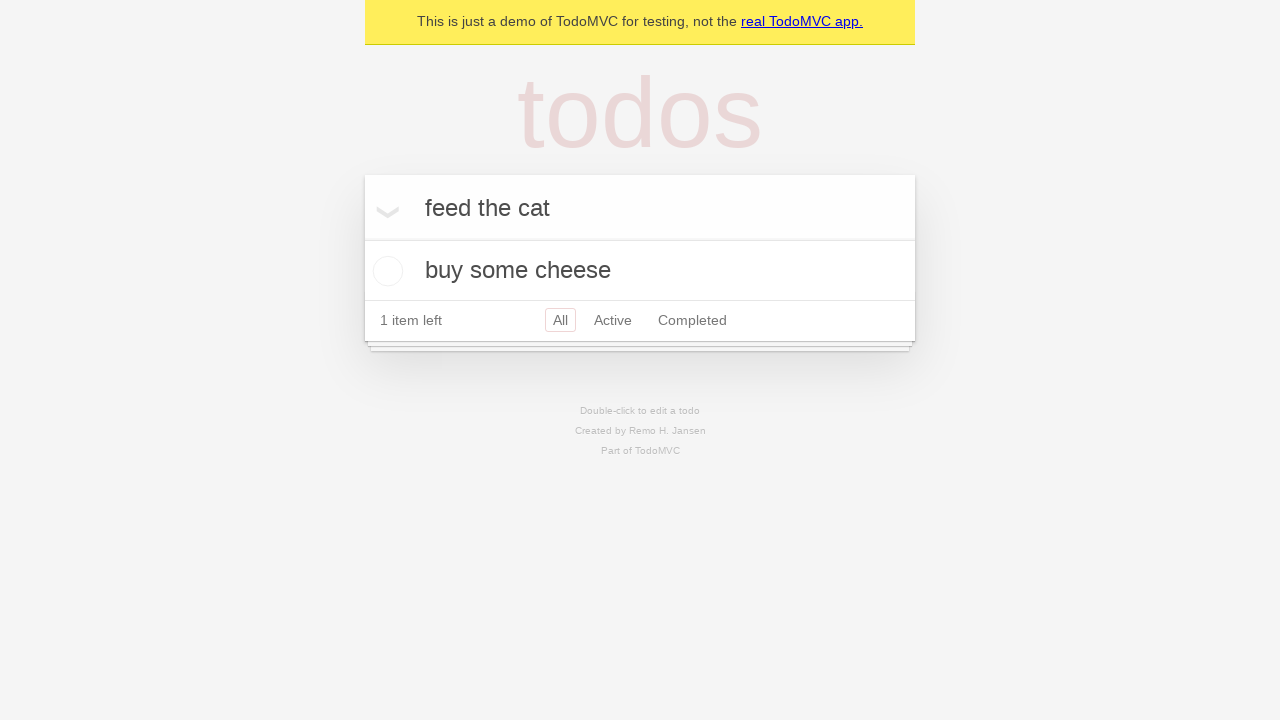

Pressed Enter to add second todo on internal:attr=[placeholder="What needs to be done?"i]
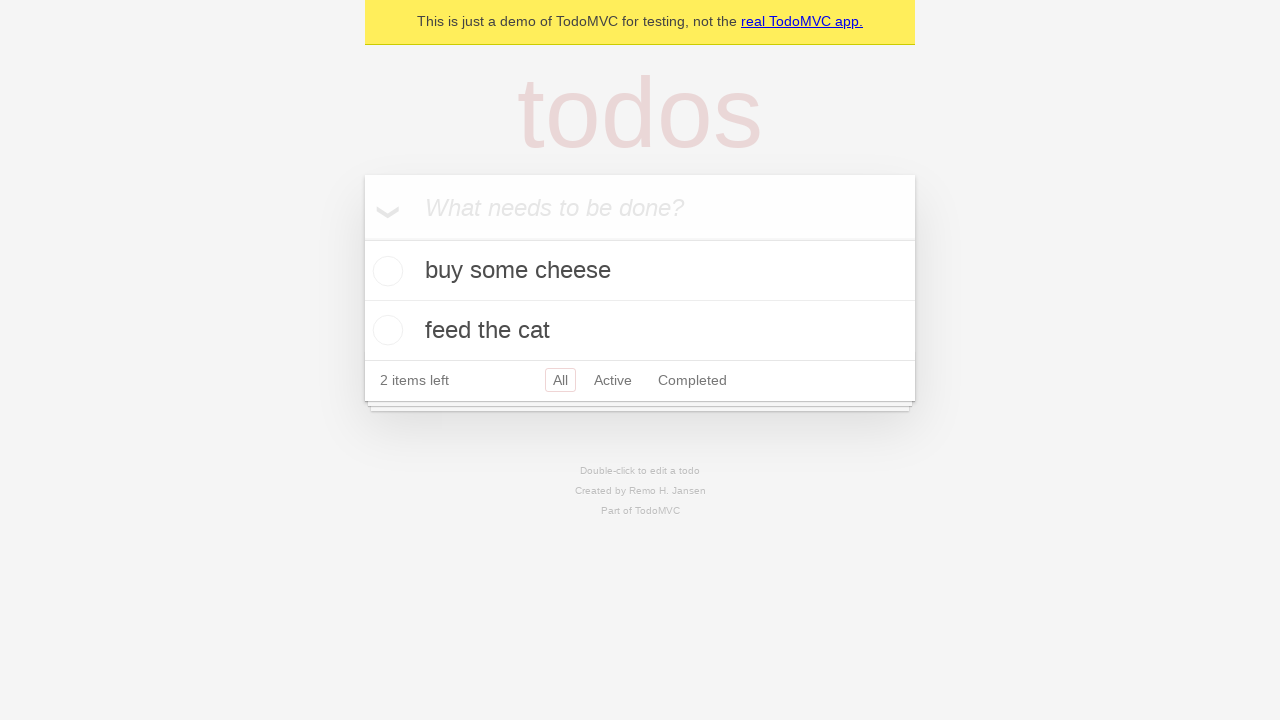

Filled todo input with 'book a doctors appointment' on internal:attr=[placeholder="What needs to be done?"i]
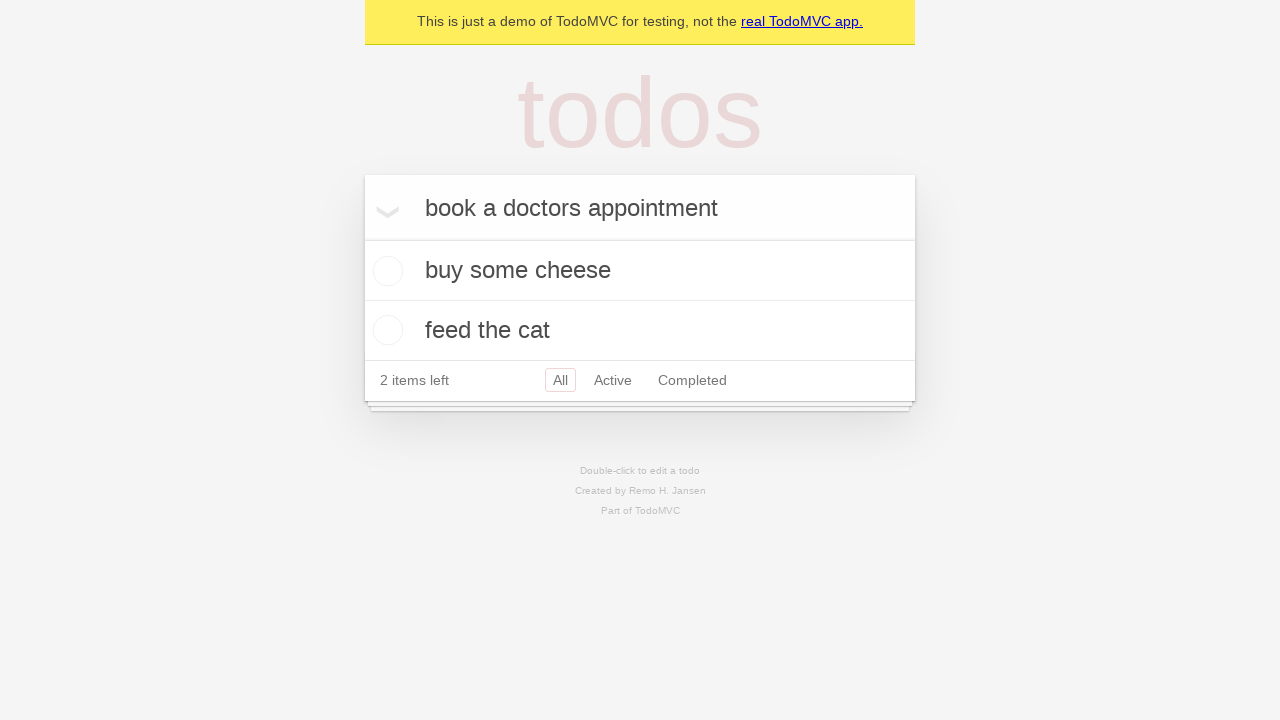

Pressed Enter to add third todo on internal:attr=[placeholder="What needs to be done?"i]
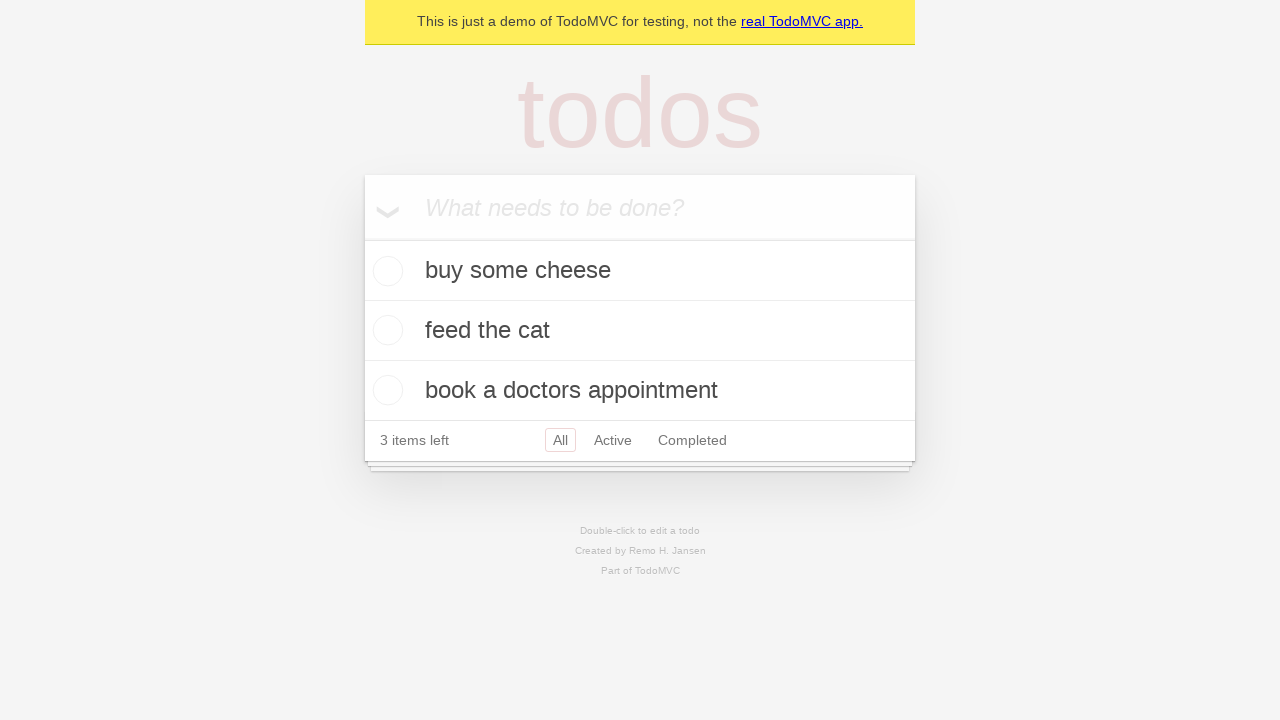

Checked 'Mark all as complete' checkbox to complete all todos at (362, 238) on internal:label="Mark all as complete"i
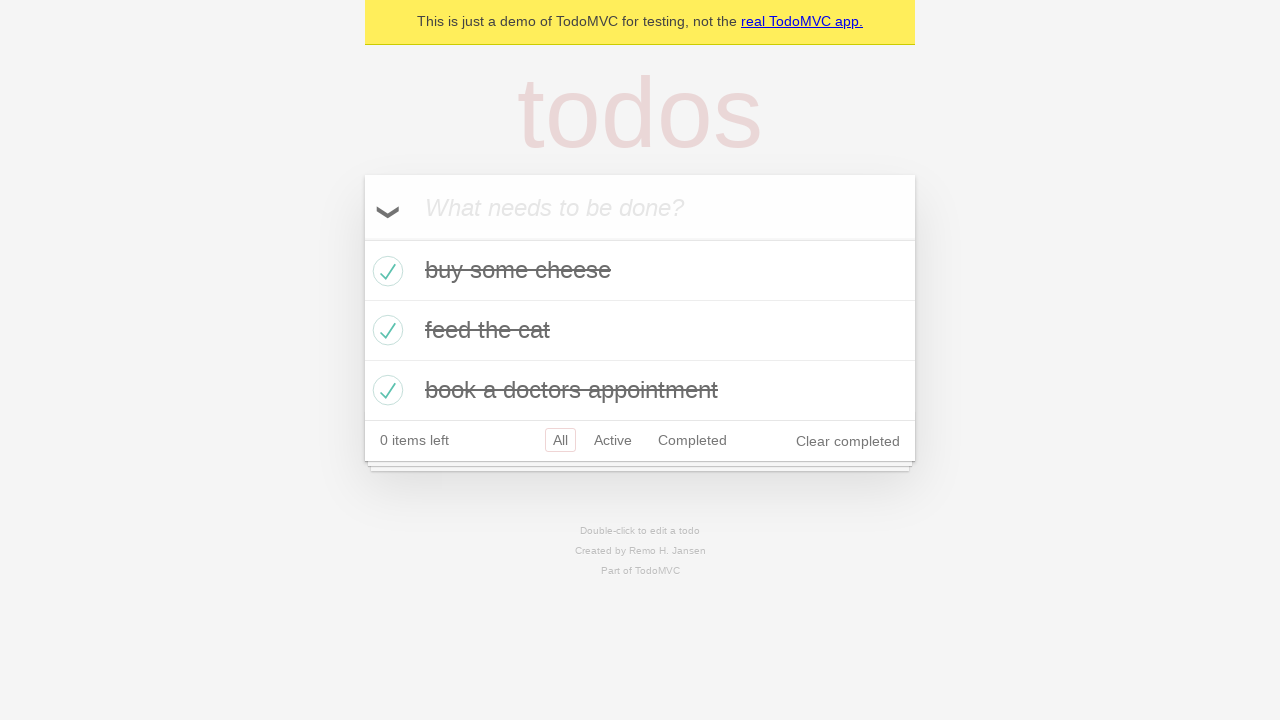

Unchecked first todo item checkbox at (385, 271) on internal:testid=[data-testid="todo-item"s] >> nth=0 >> internal:role=checkbox
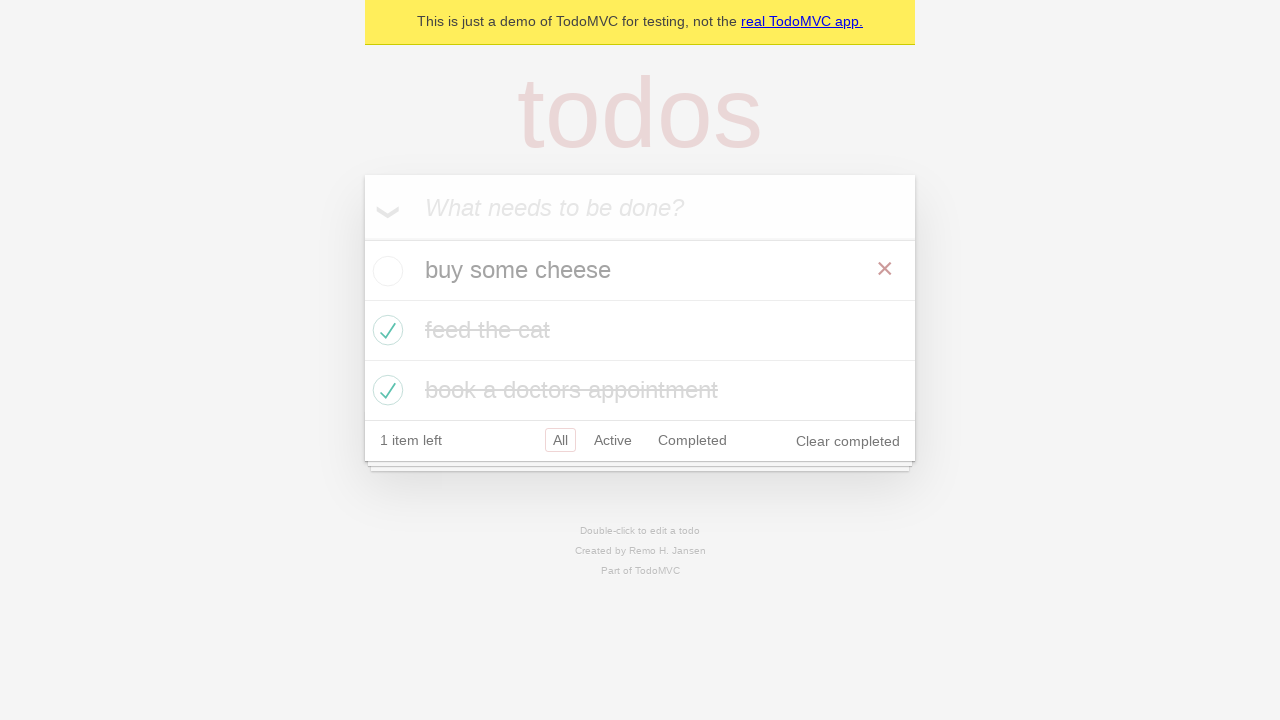

Checked first todo item checkbox again at (385, 271) on internal:testid=[data-testid="todo-item"s] >> nth=0 >> internal:role=checkbox
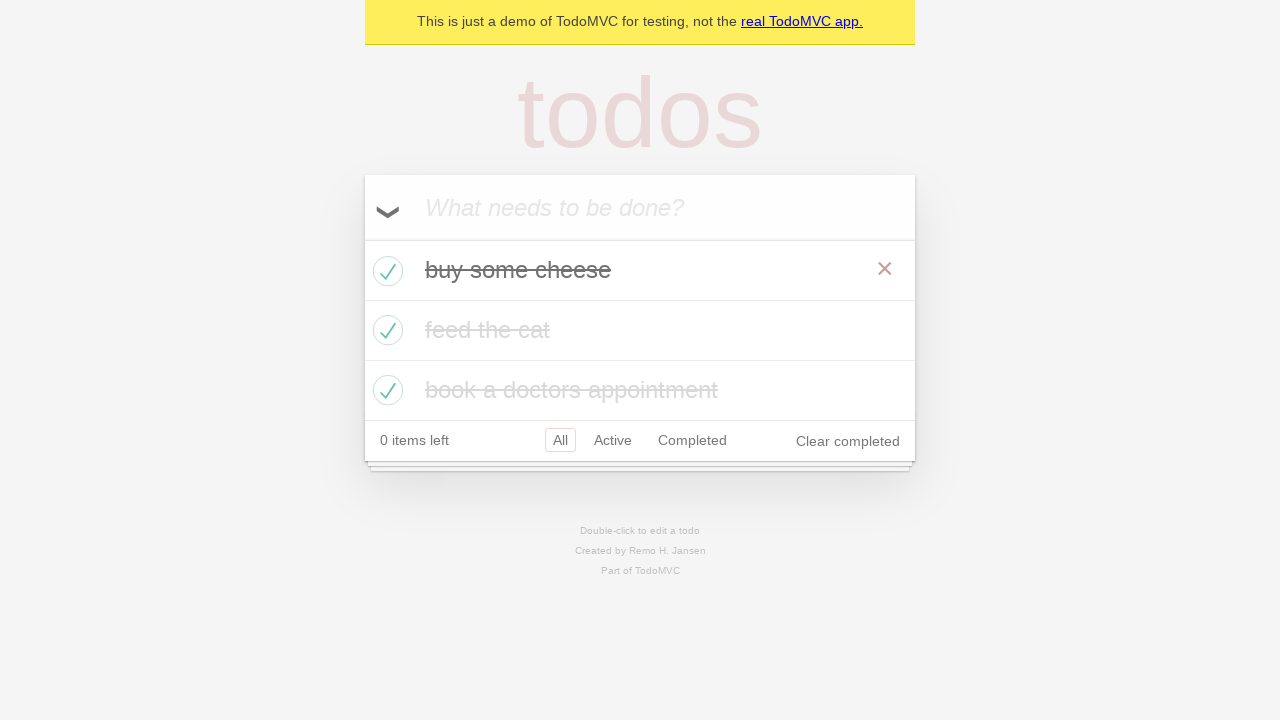

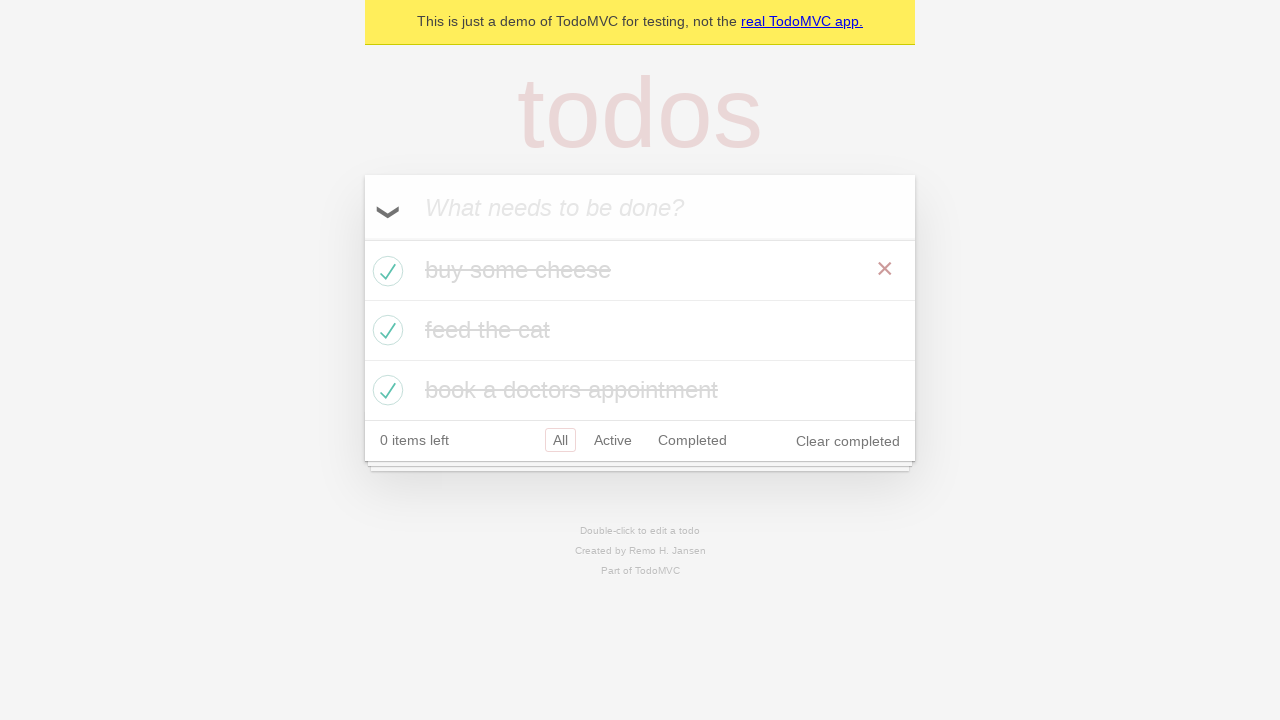